Tests form submission on Angular practice page by filling various form fields including text inputs, email, checkbox, and dropdown selection, then validates the success message

Starting URL: https://rahulshettyacademy.com/angularpractice

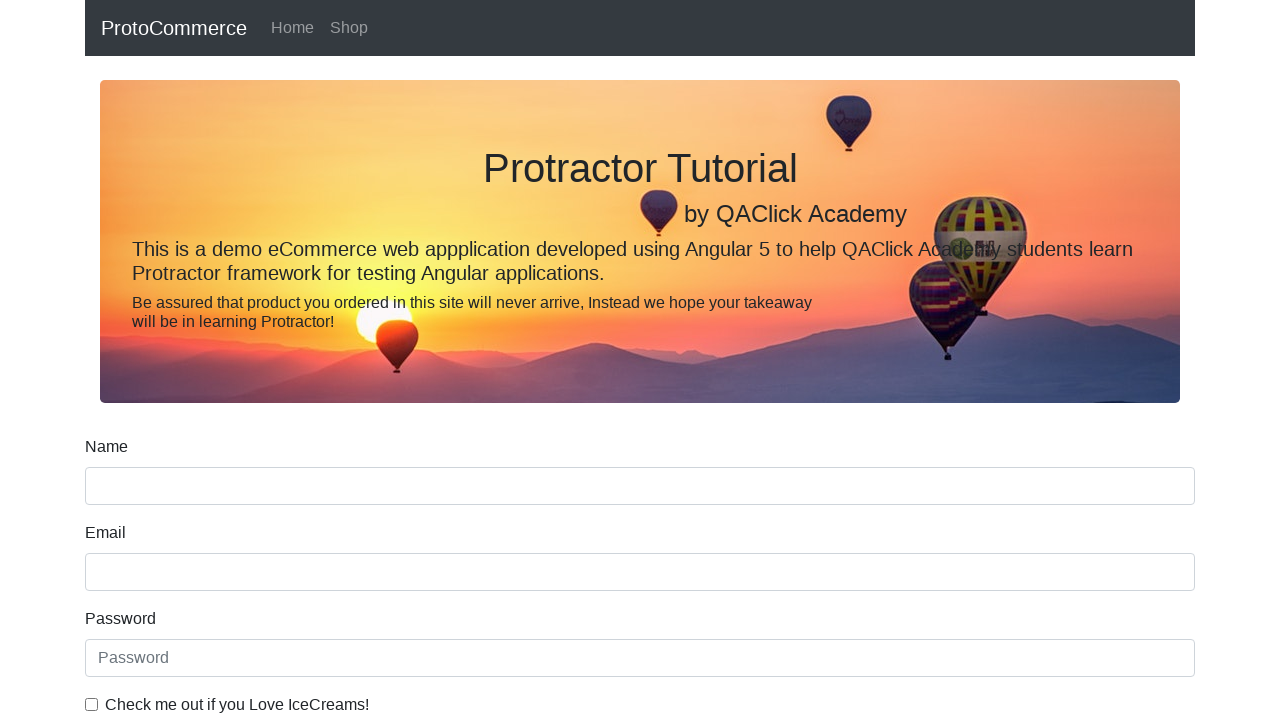

Filled Name field with 'Cassandra' on input[name='name']
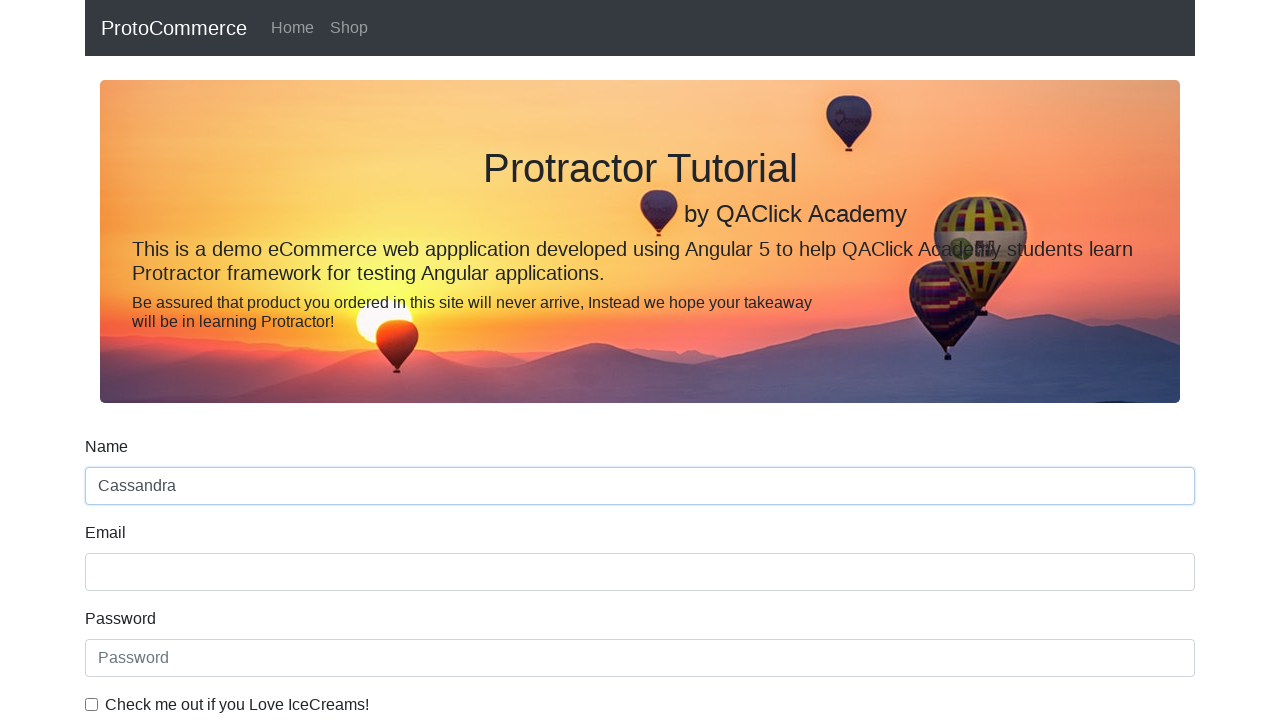

Filled Email field with 'test.user@example.com' on input[name='email']
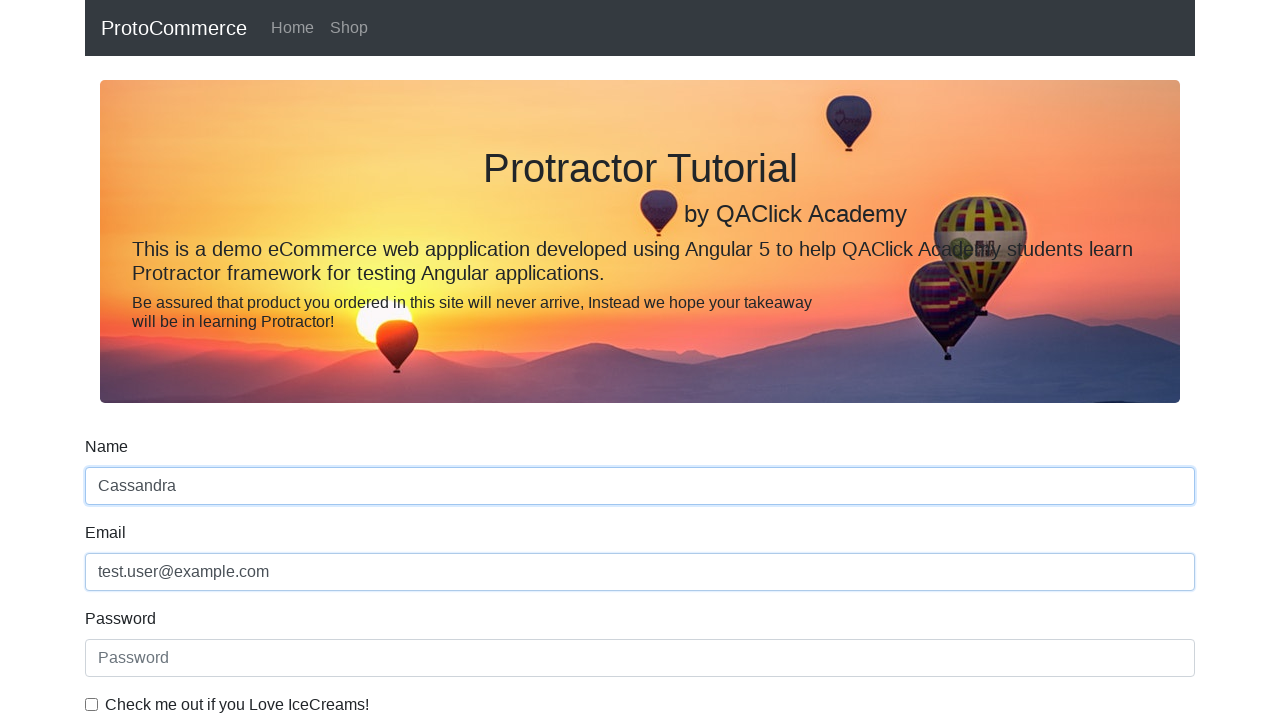

Checked the 'Check me out if you Love IceCreams!' checkbox at (92, 704) on #exampleCheck1
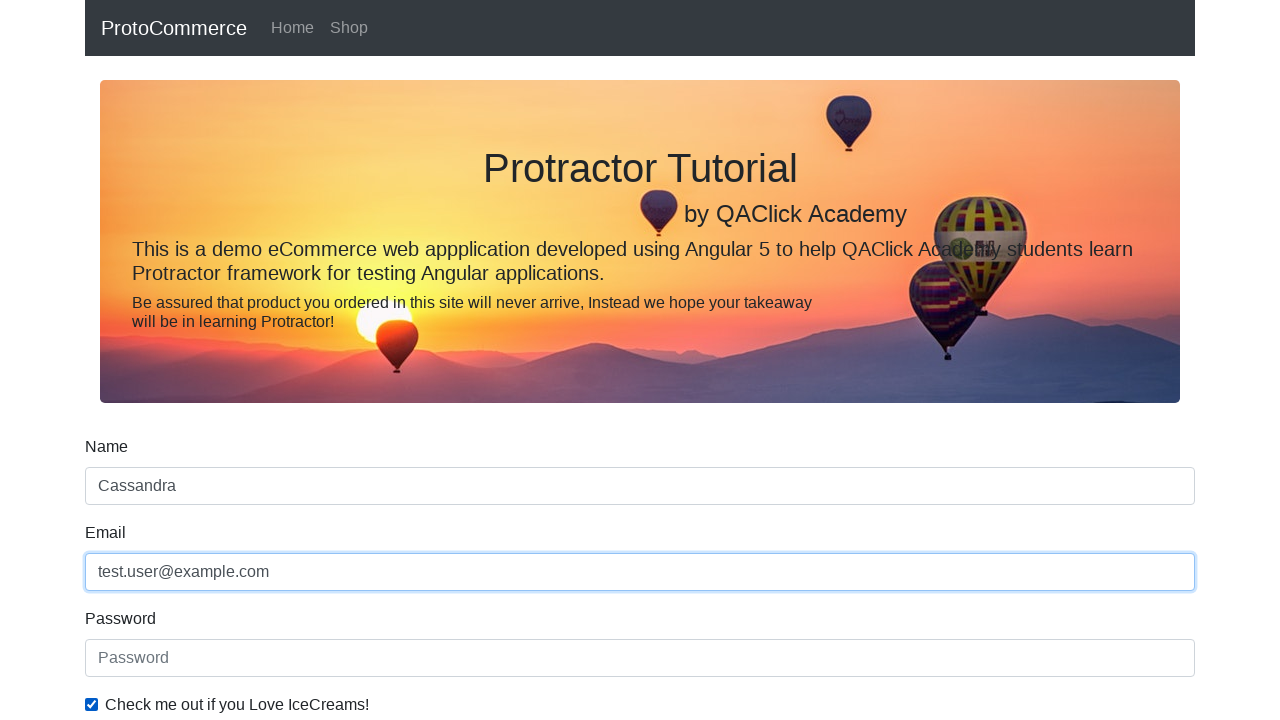

Updated Name field to 'Cassandra Johnson' on input[name='name']
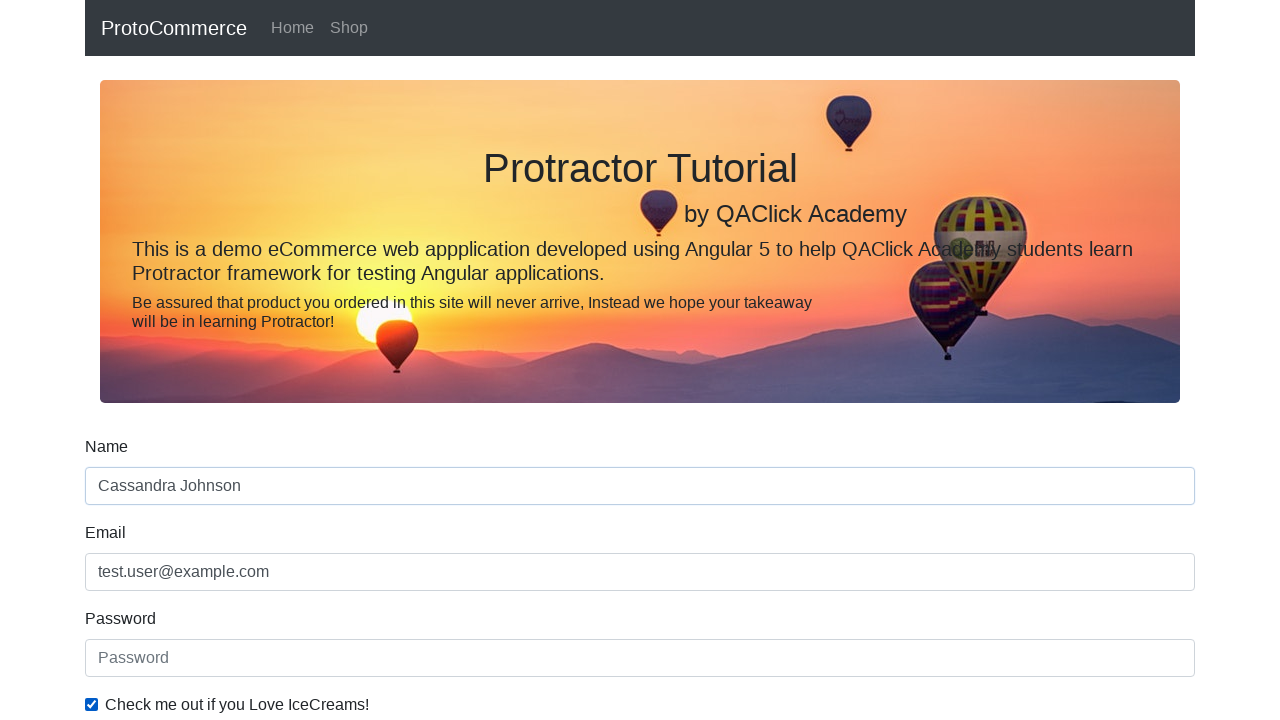

Selected 'Female' from dropdown menu on #exampleFormControlSelect1
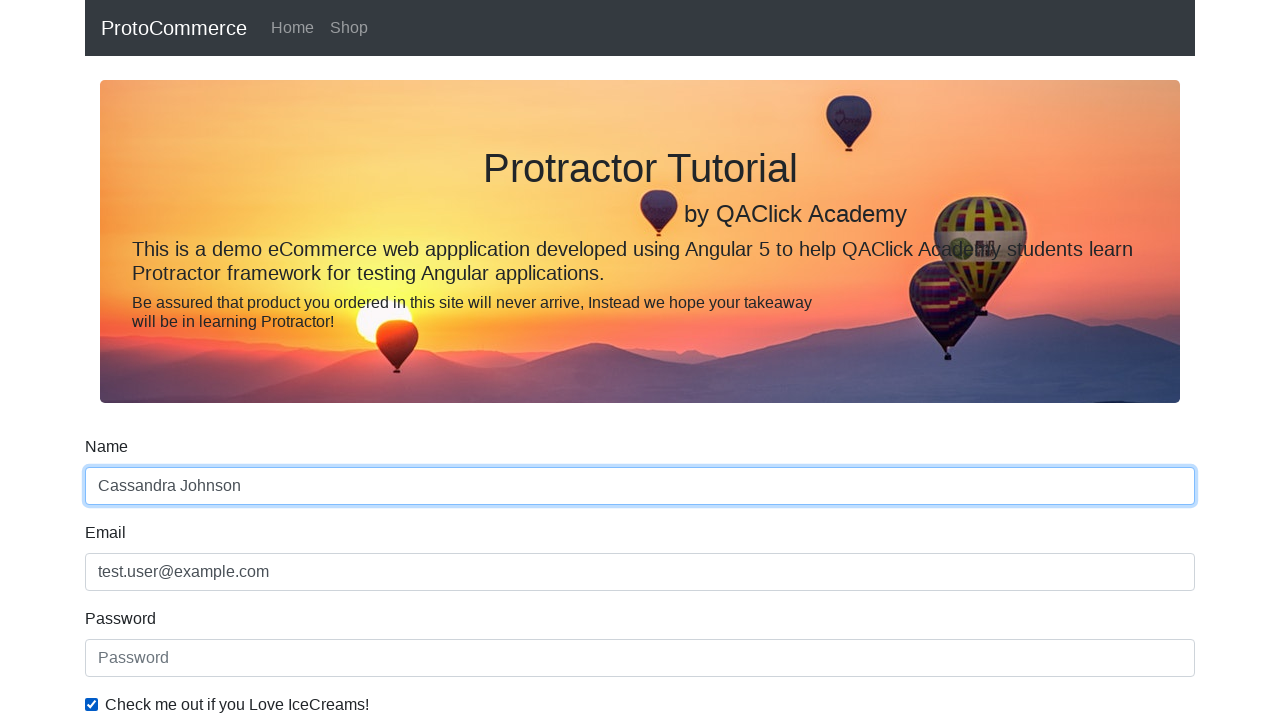

Selected 'Male' (first option) from dropdown menu on #exampleFormControlSelect1
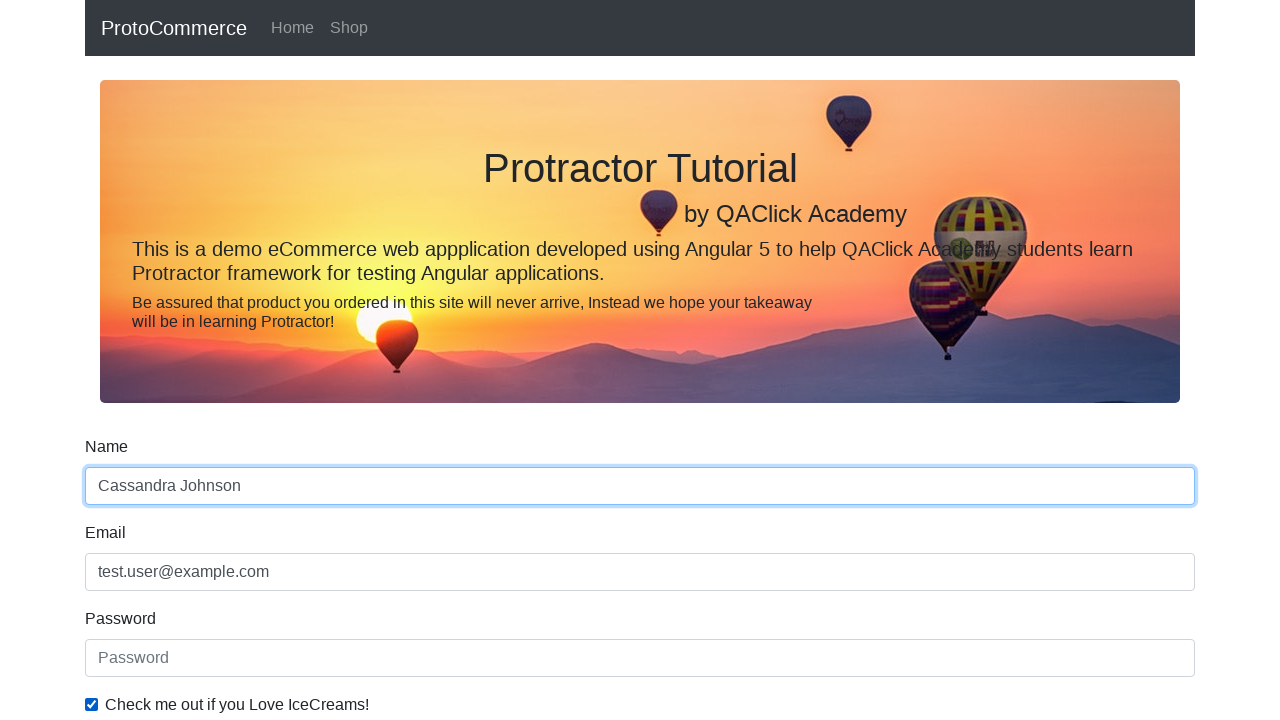

Clicked Submit button to submit the form at (123, 491) on xpath=//input[@type='submit']
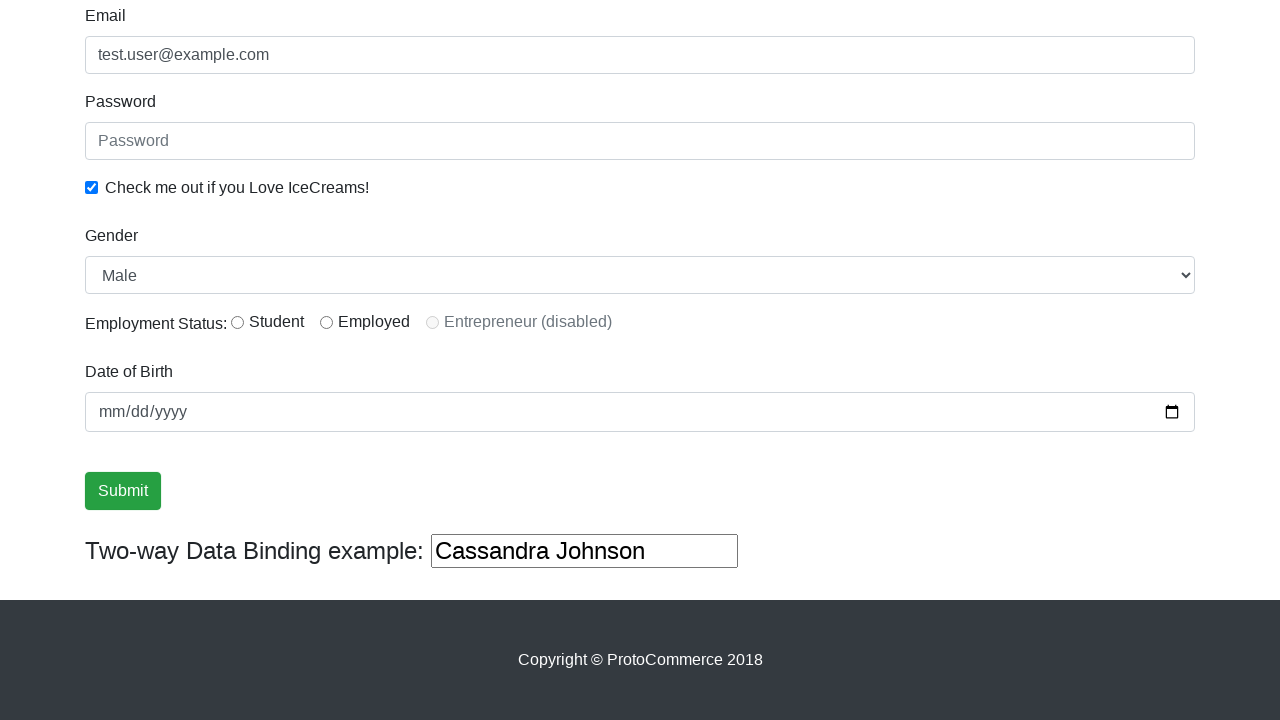

Success message appeared
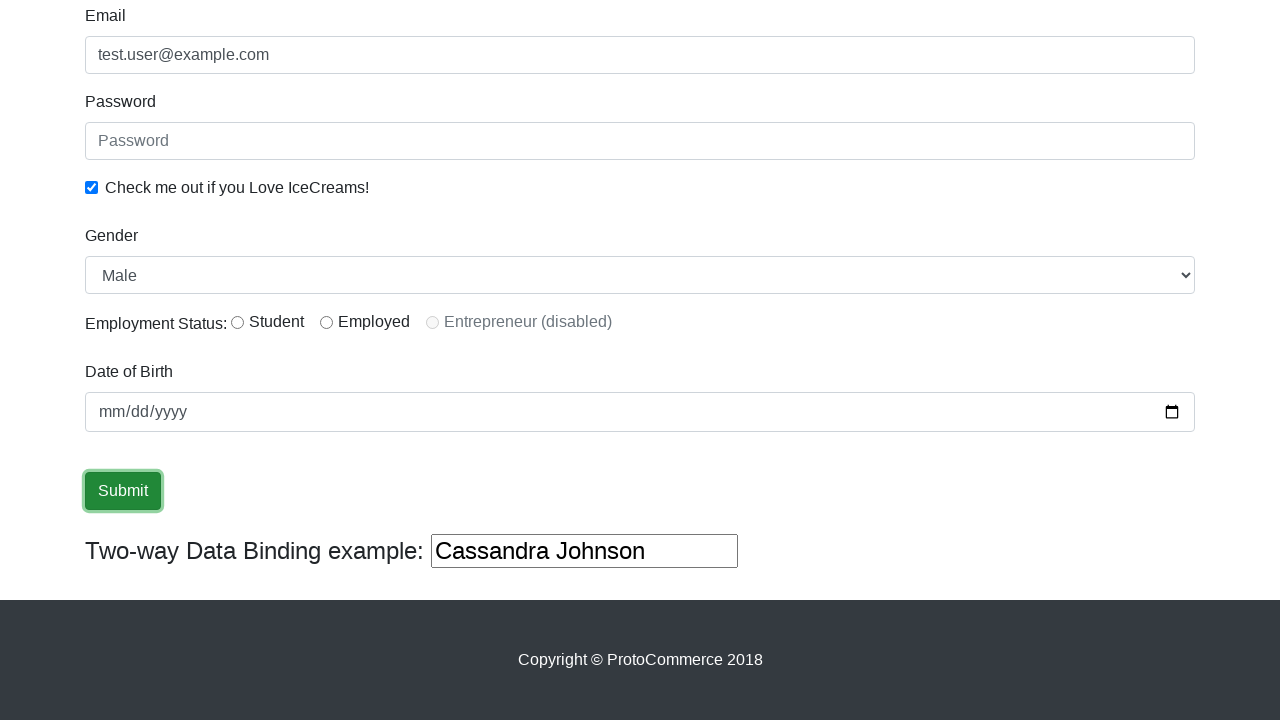

Retrieved success message text
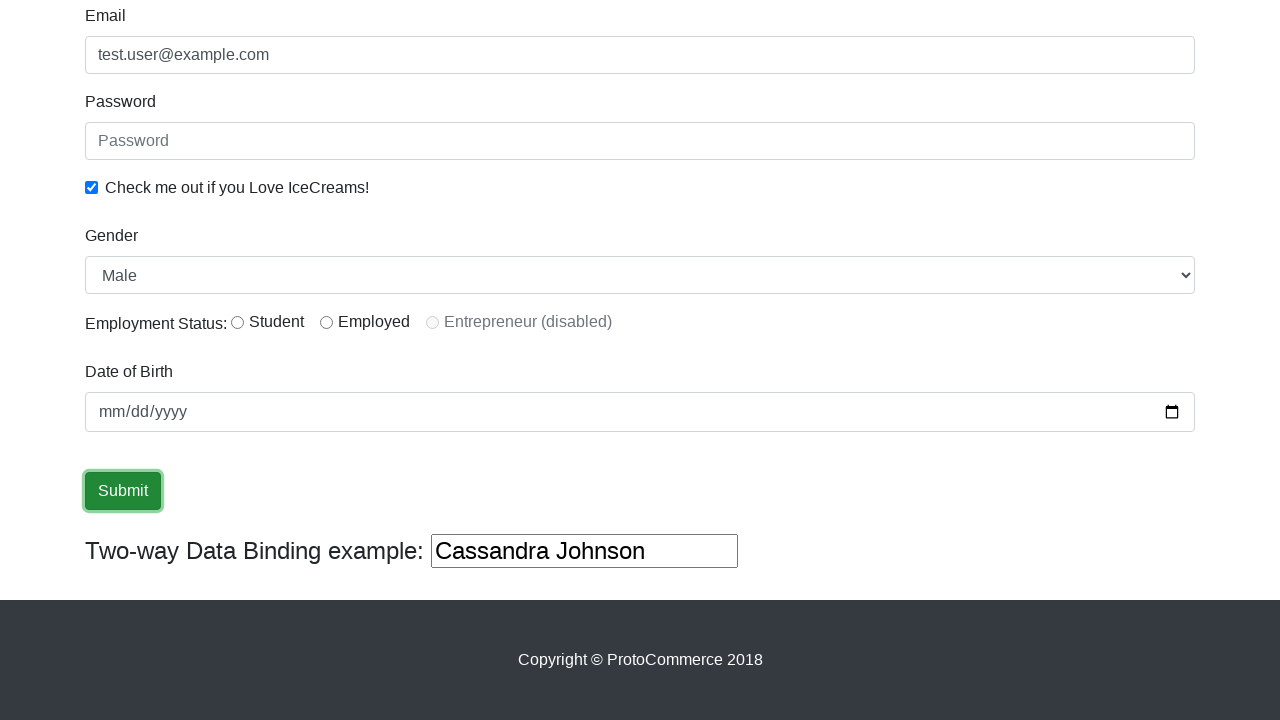

Verified success message contains 'success'
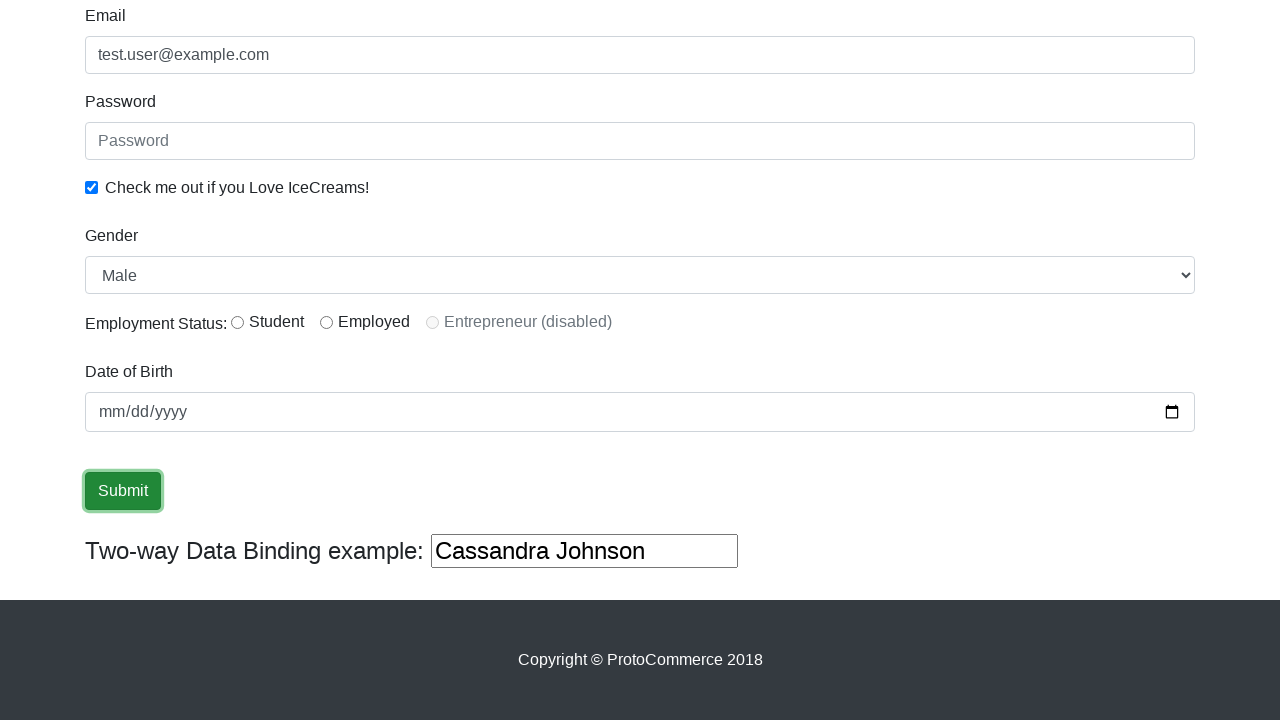

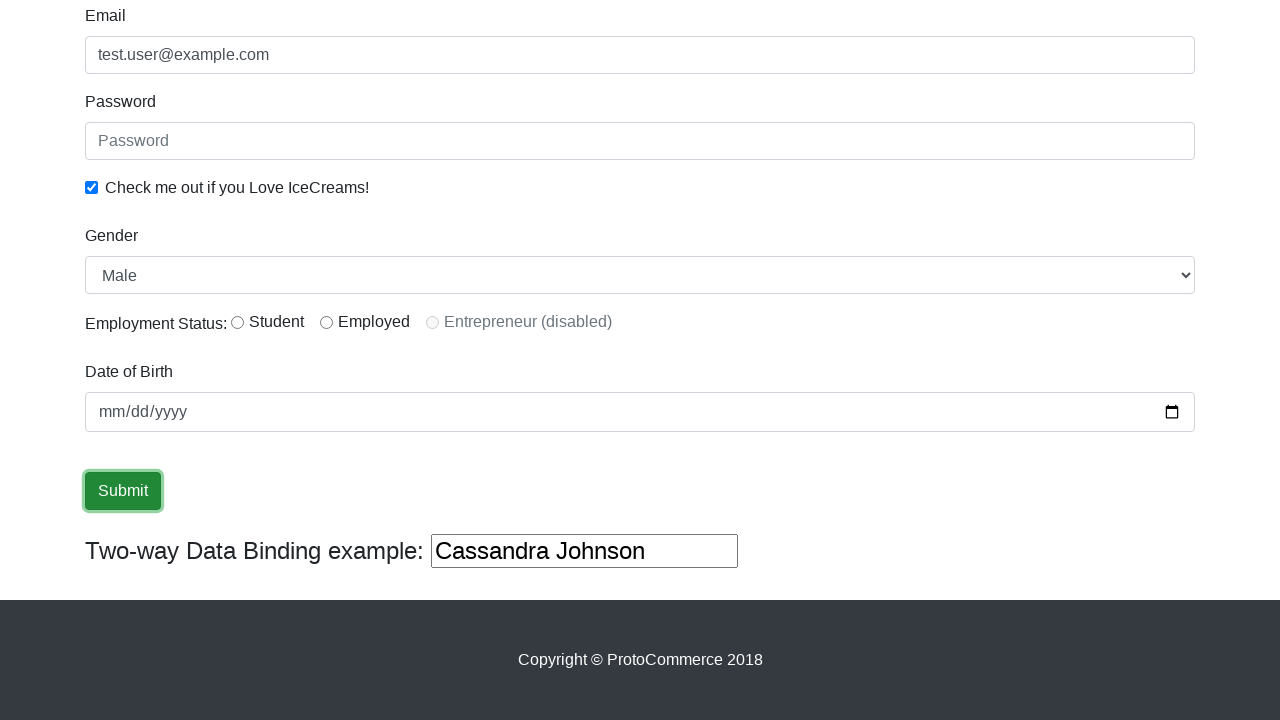